Tests button clicking functionality by navigating to the button page and clicking various buttons

Starting URL: https://savkk.github.io/selenium-practice/

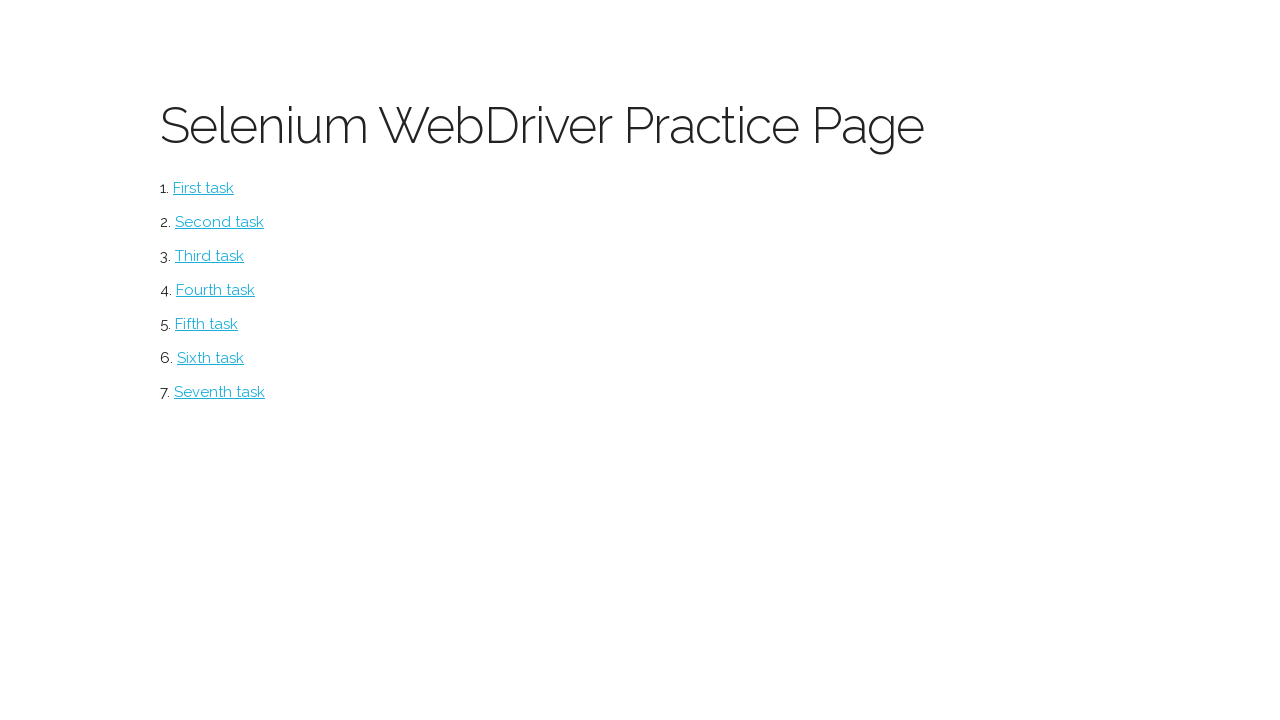

Navigated to Selenium practice home page
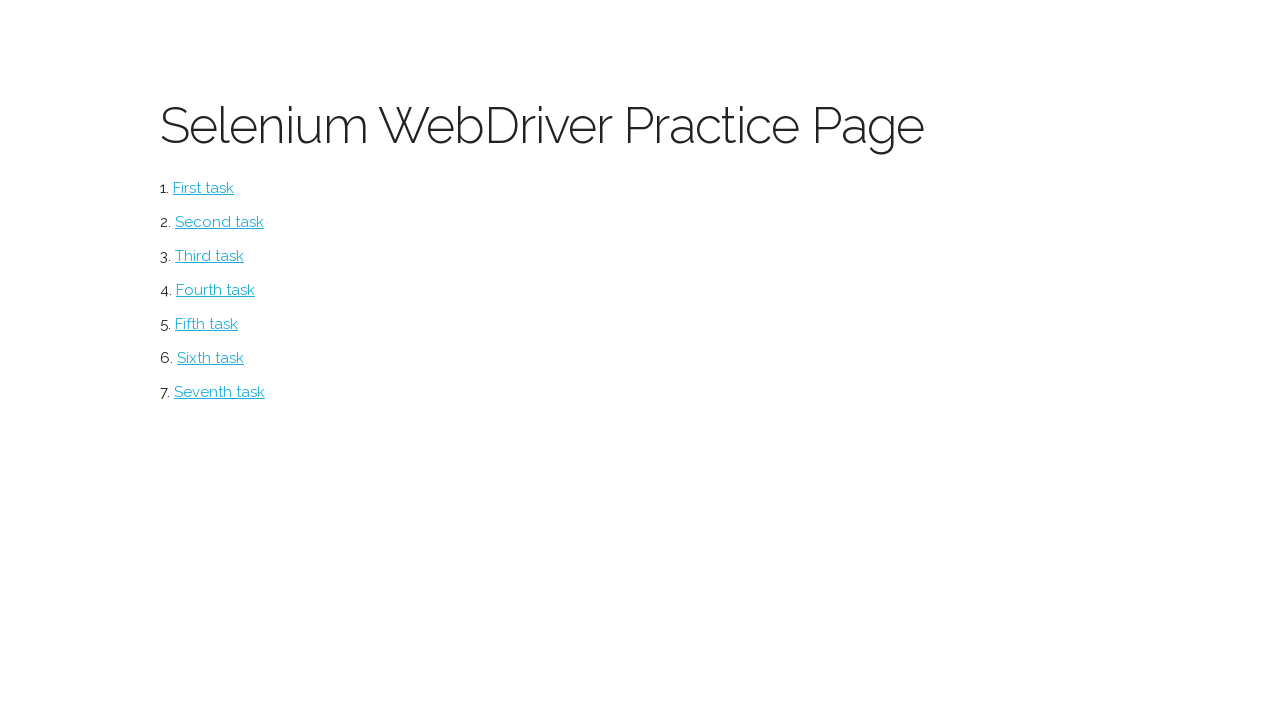

Clicked button link to navigate to button page at (204, 188) on #button
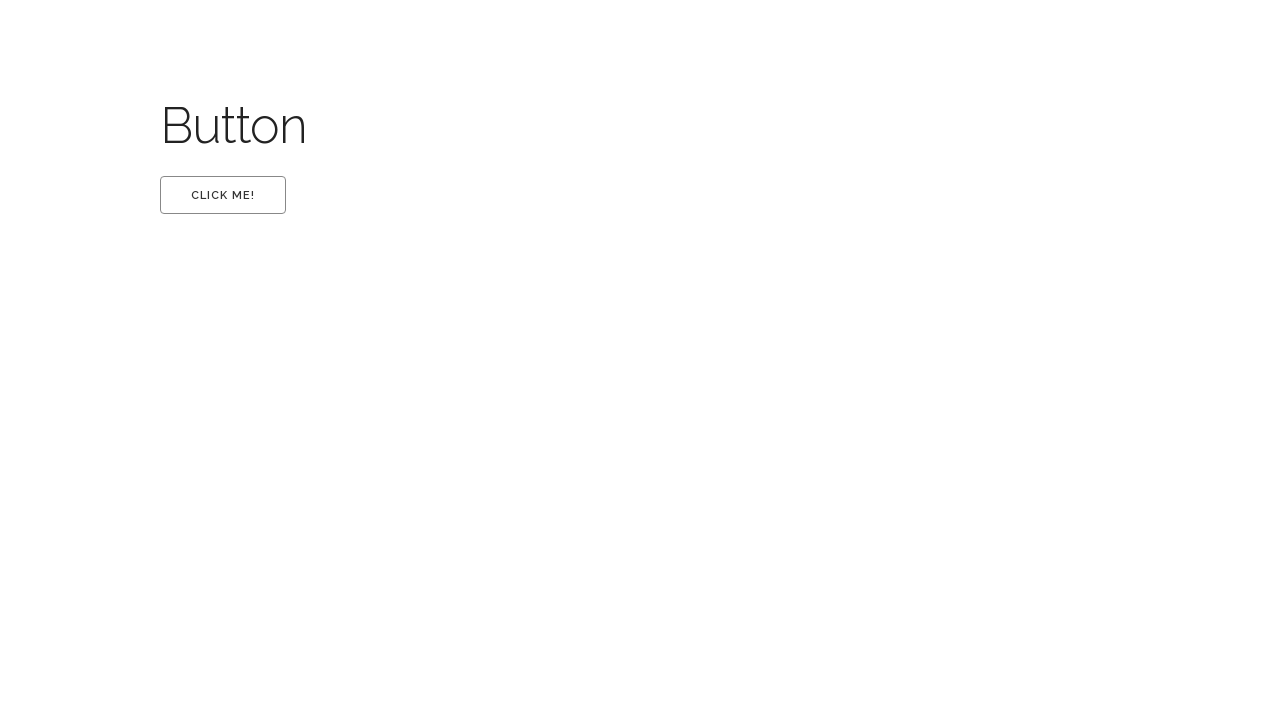

Clicked first button at (223, 195) on #first
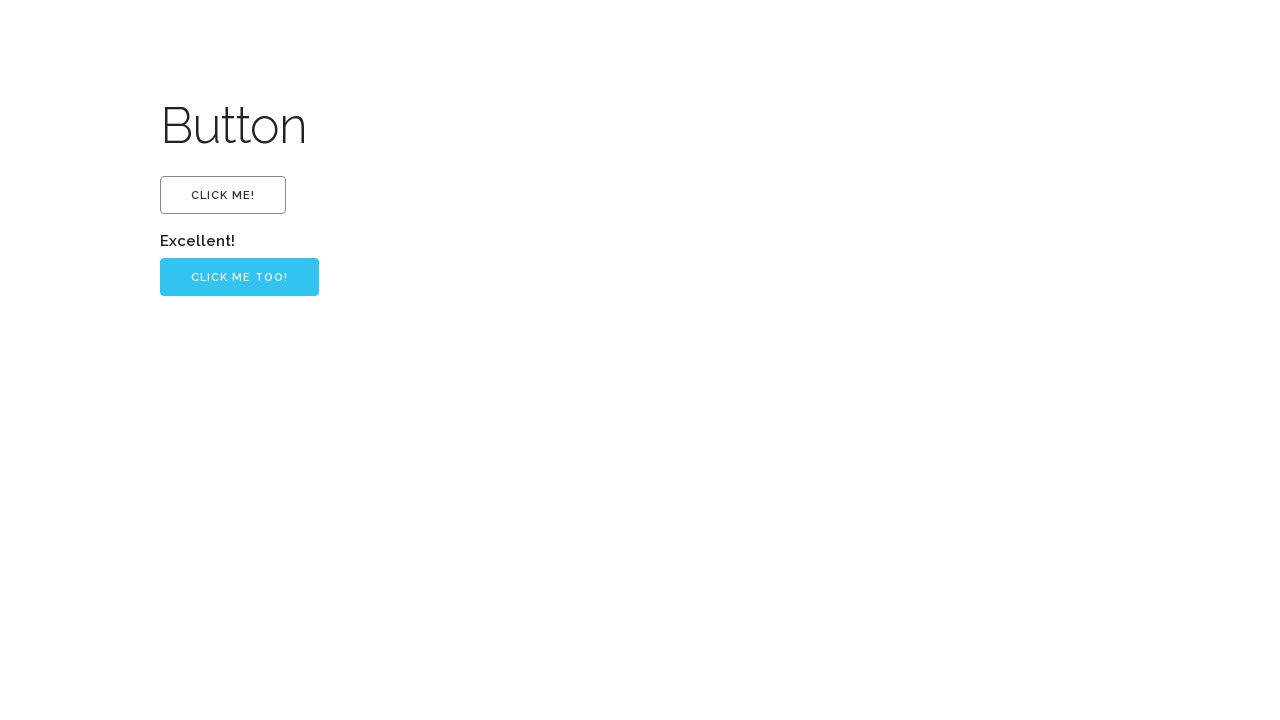

Clicked second button with 'Click me too!' text at (240, 277) on input[value='Click me too!']
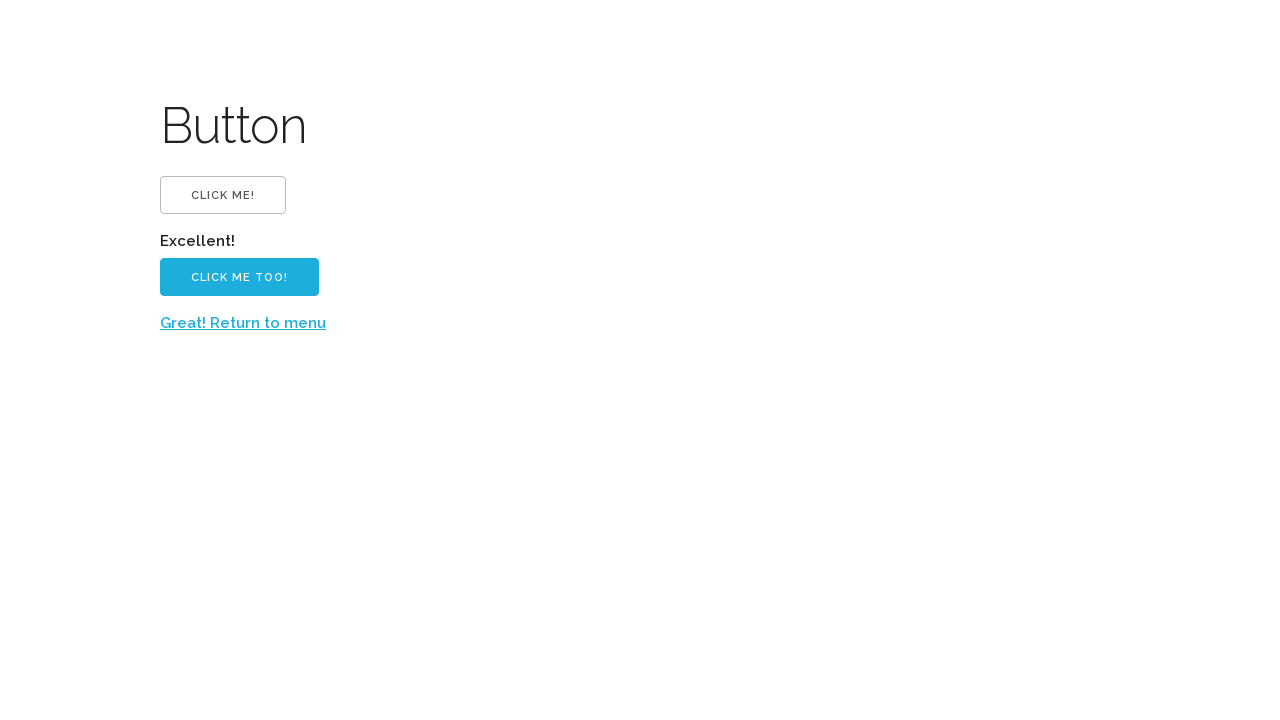

Clicked return to menu link at (243, 323) on a:has-text('Great! Return to menu')
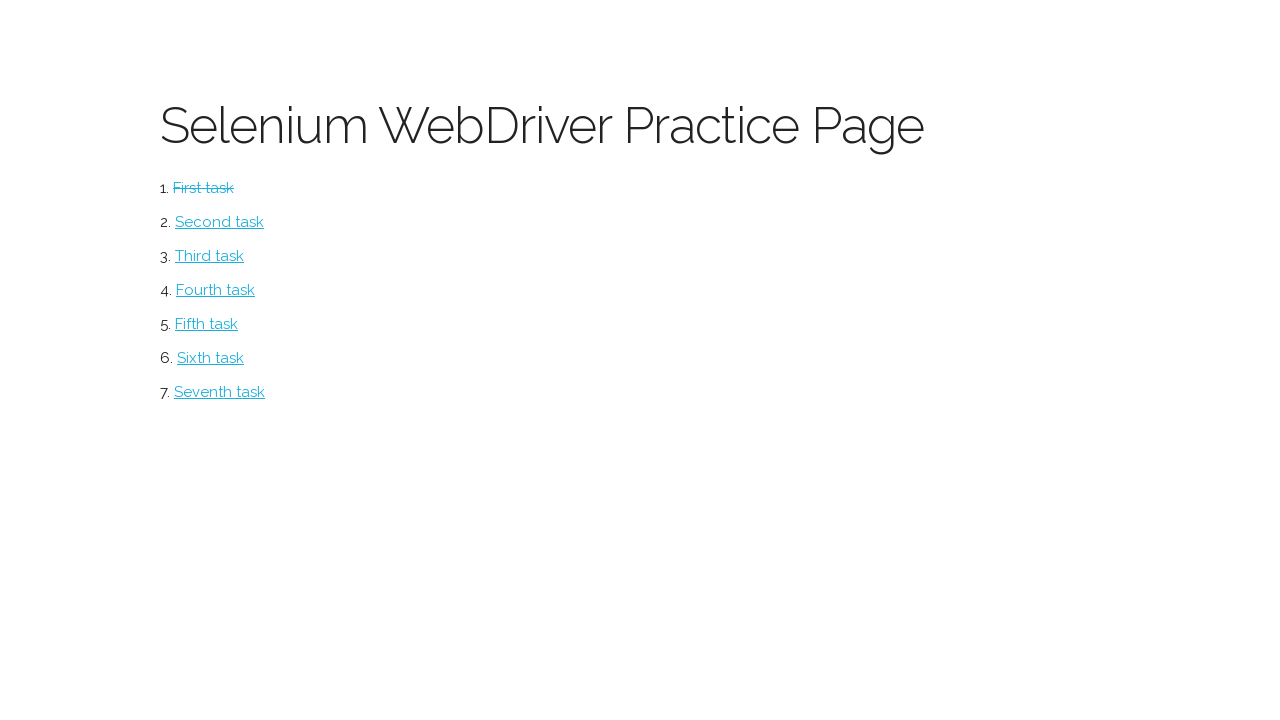

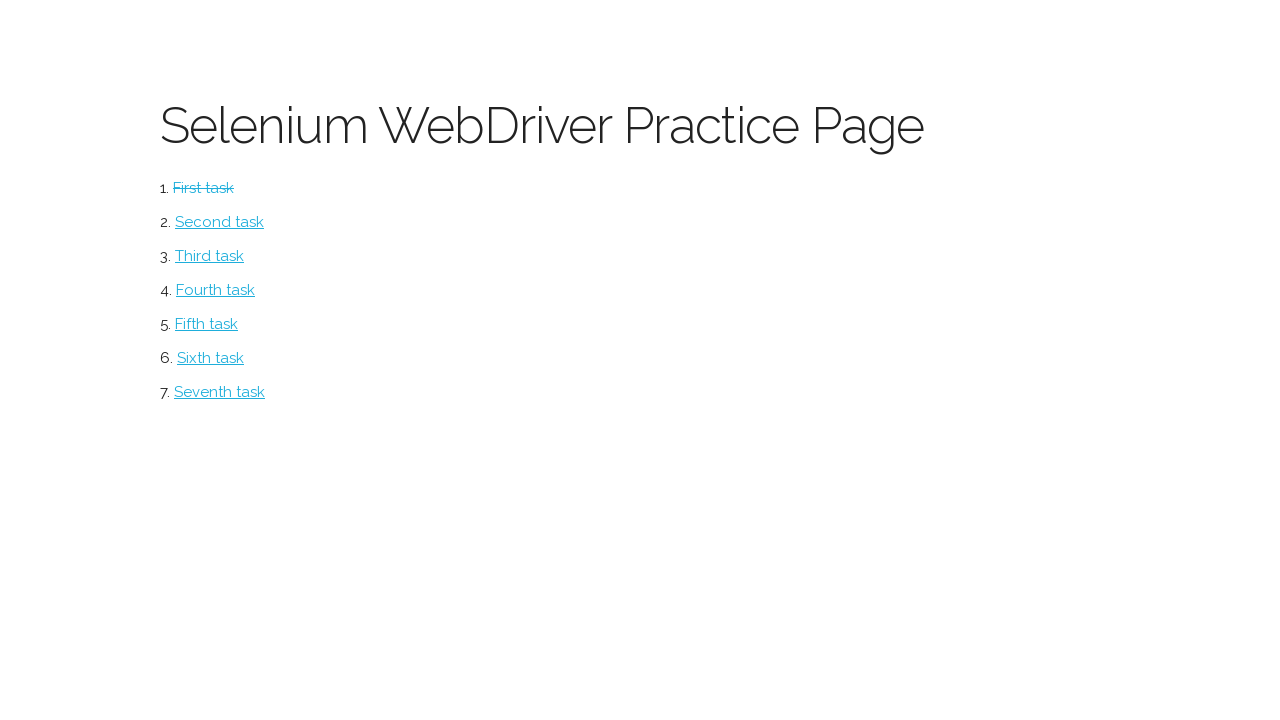